Tests interaction with the file upload button on DemoQA's upload-download demo page by locating and clicking the upload input element.

Starting URL: https://demoqa.com/upload-download

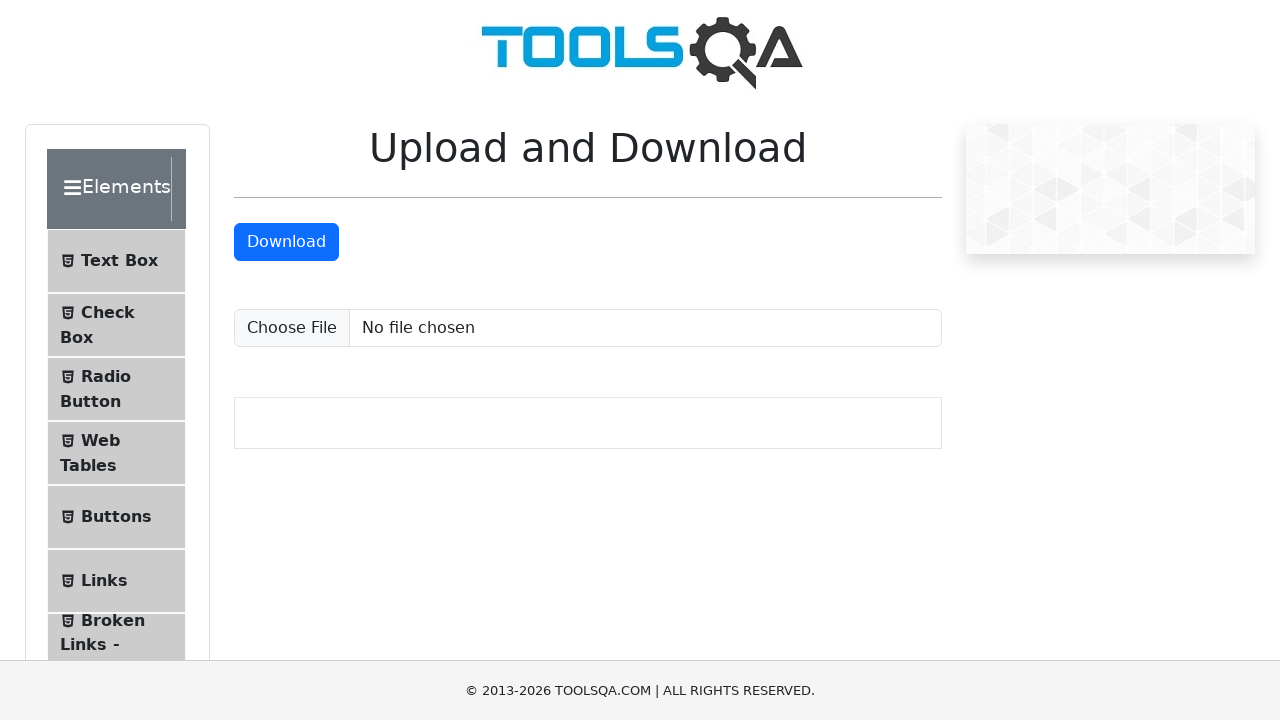

Waited for upload file input element to be visible
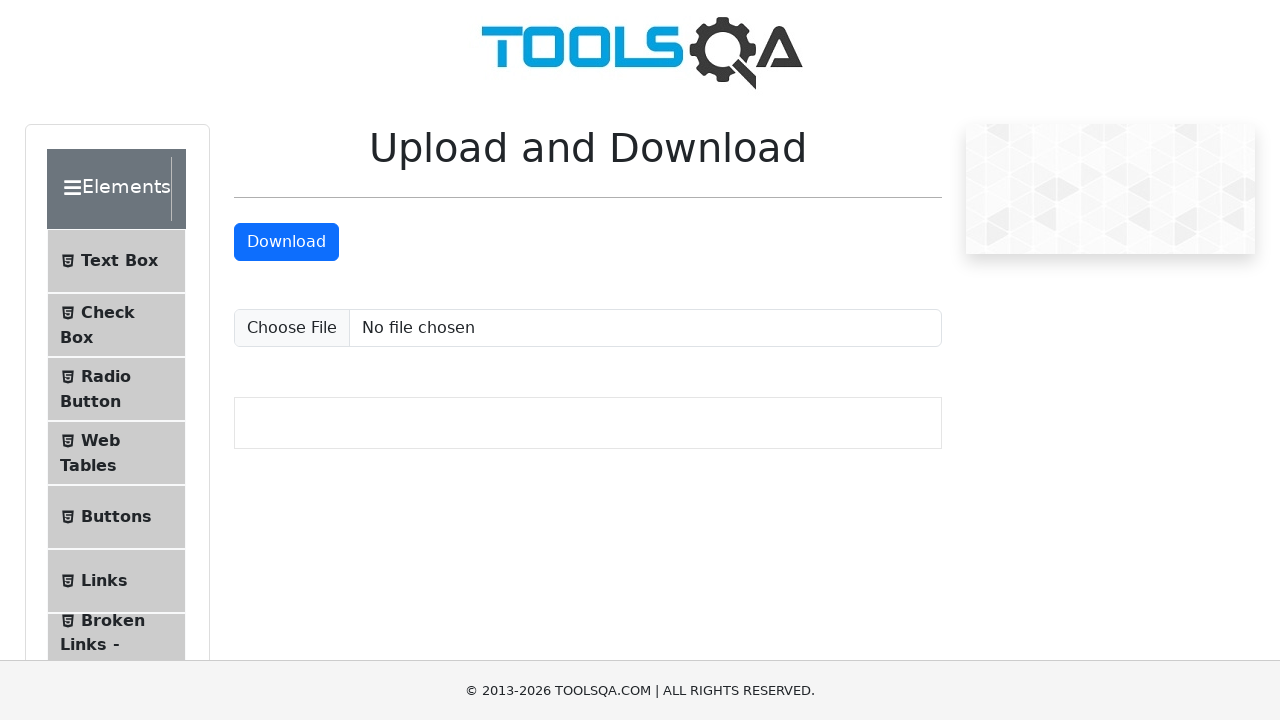

Located the upload file input element
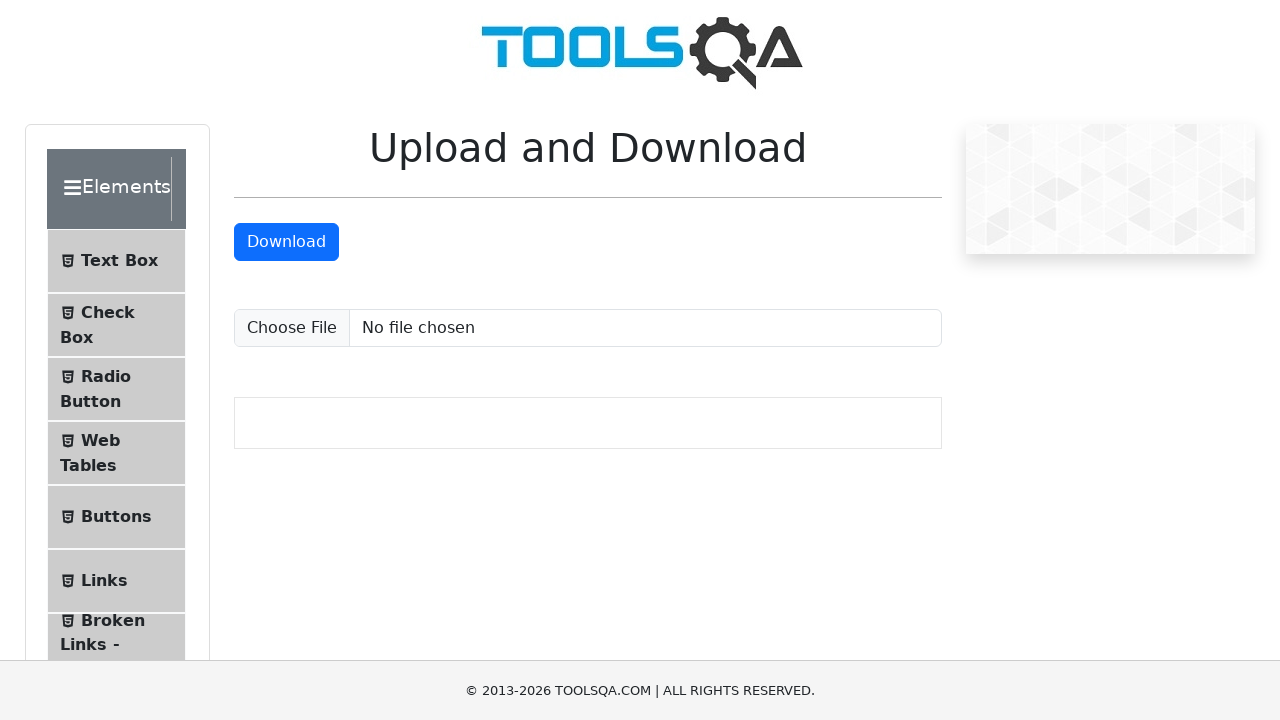

Clicked the upload file input button at (588, 328) on input#uploadFile
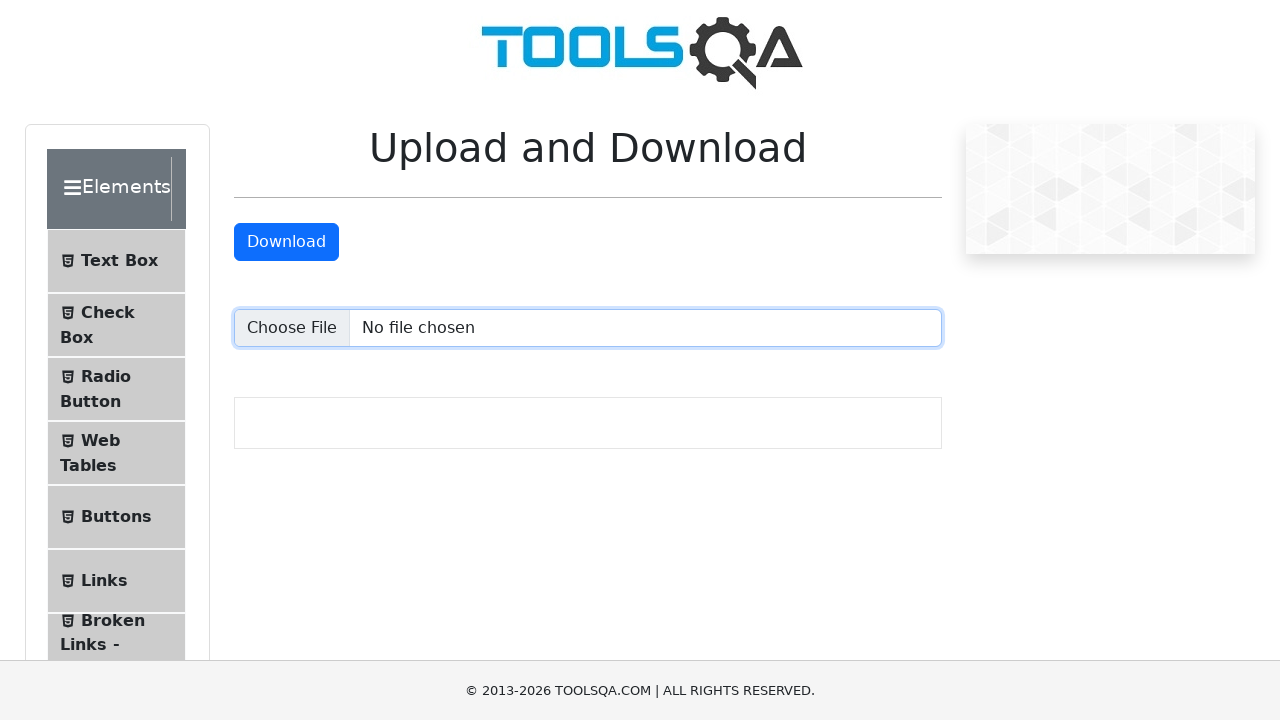

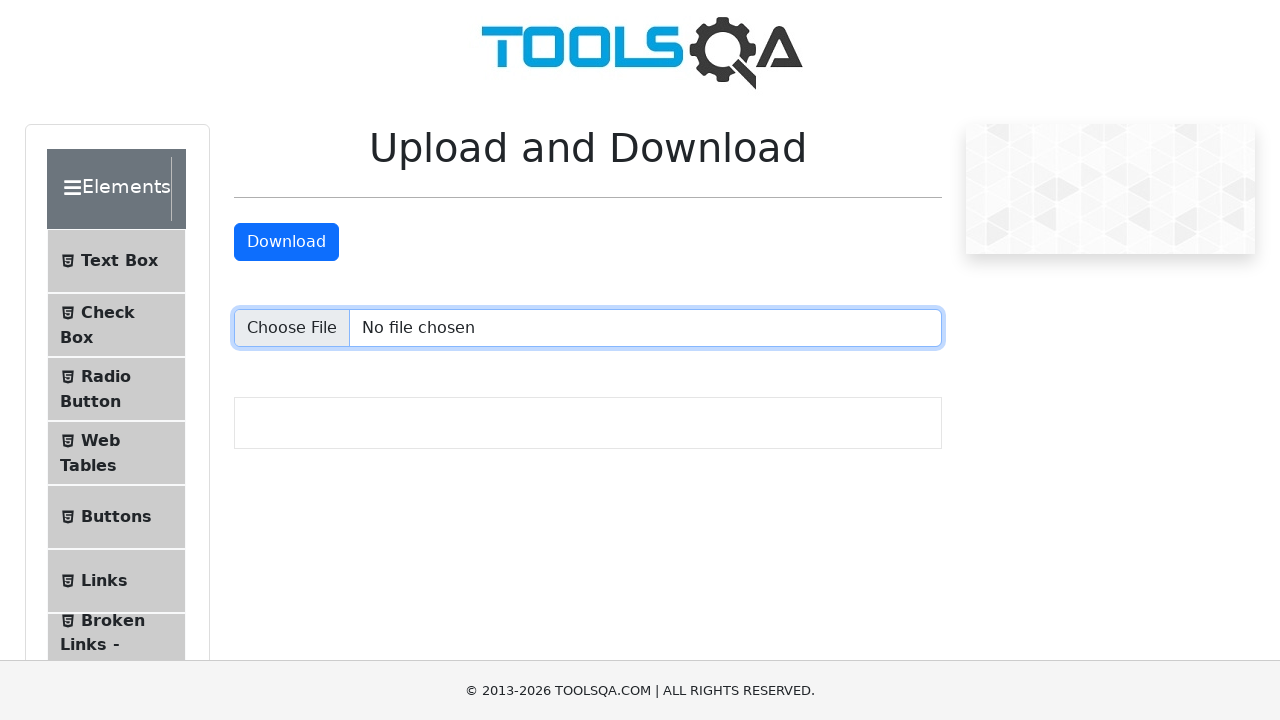